Tests a student portal by entering a student identifier "AW-5", clicking OK to confirm, and then navigating through the interface using keyboard interactions (Tab and Enter keys) to presumably join or interact with a session.

Starting URL: https://live.monetanalytics.com/stu_proc/student.html#

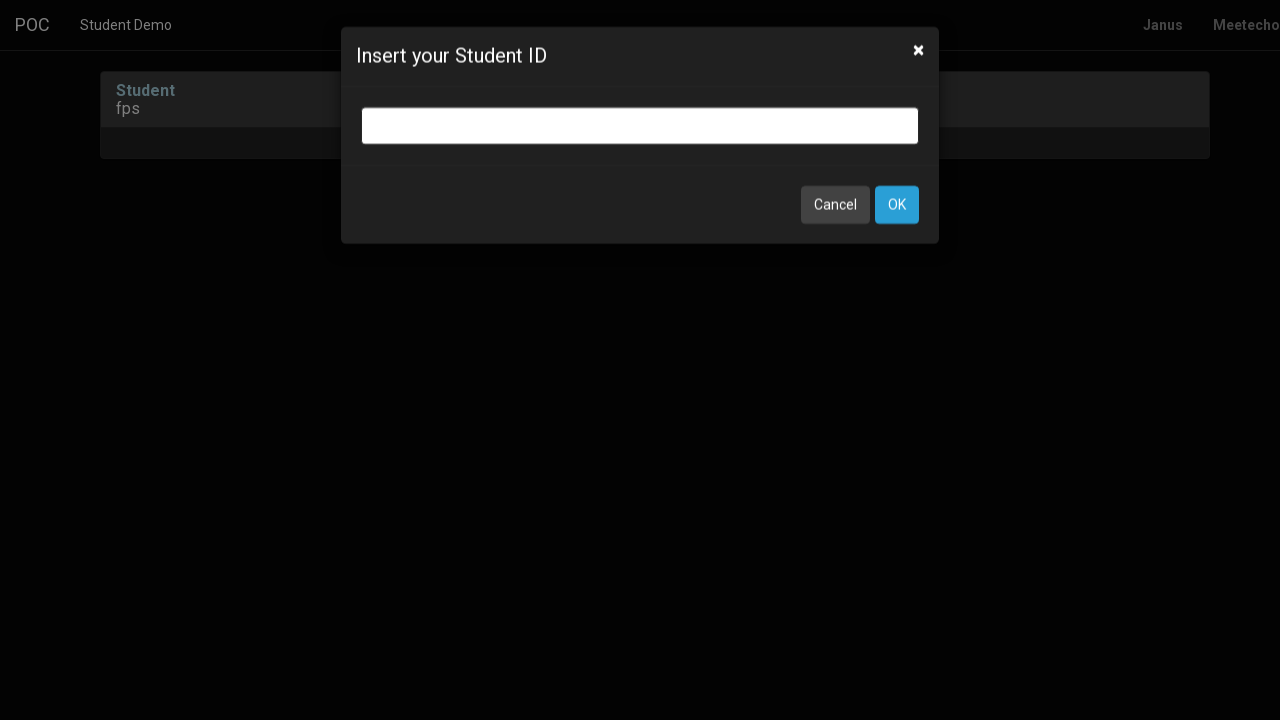

Student identifier input field appeared
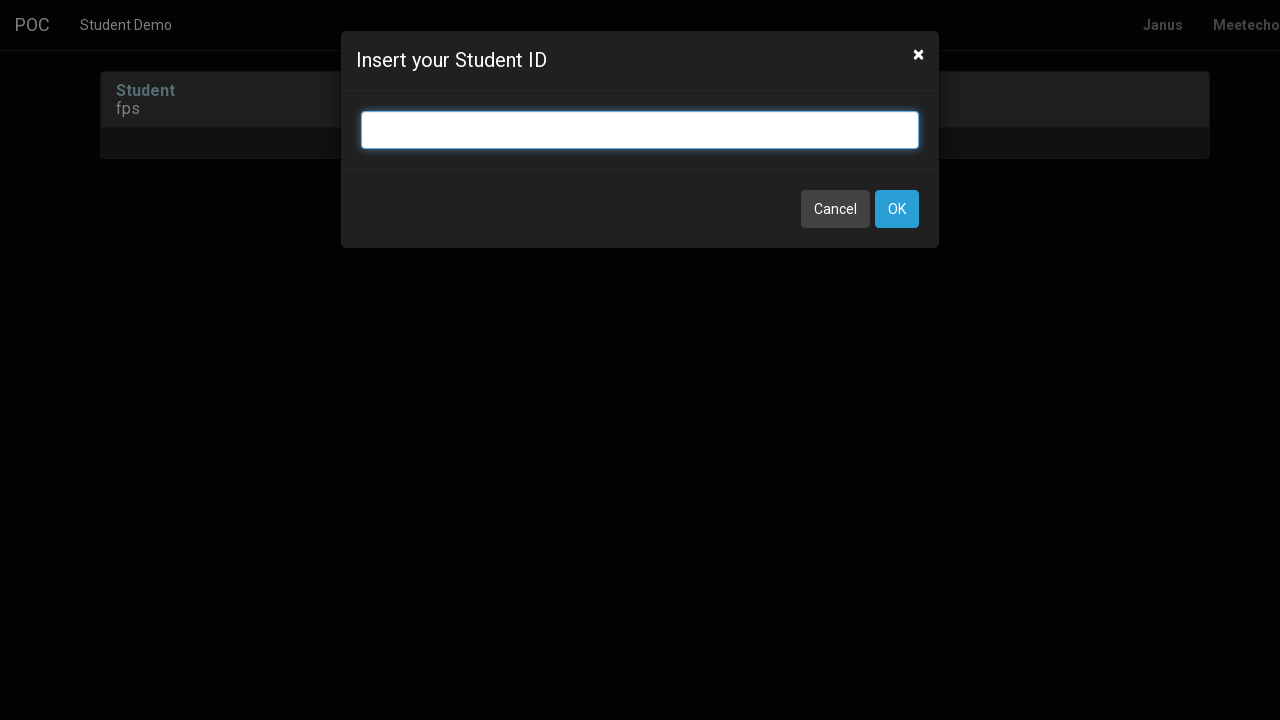

Entered student identifier 'AW-5' on input.bootbox-input.bootbox-input-text.form-control
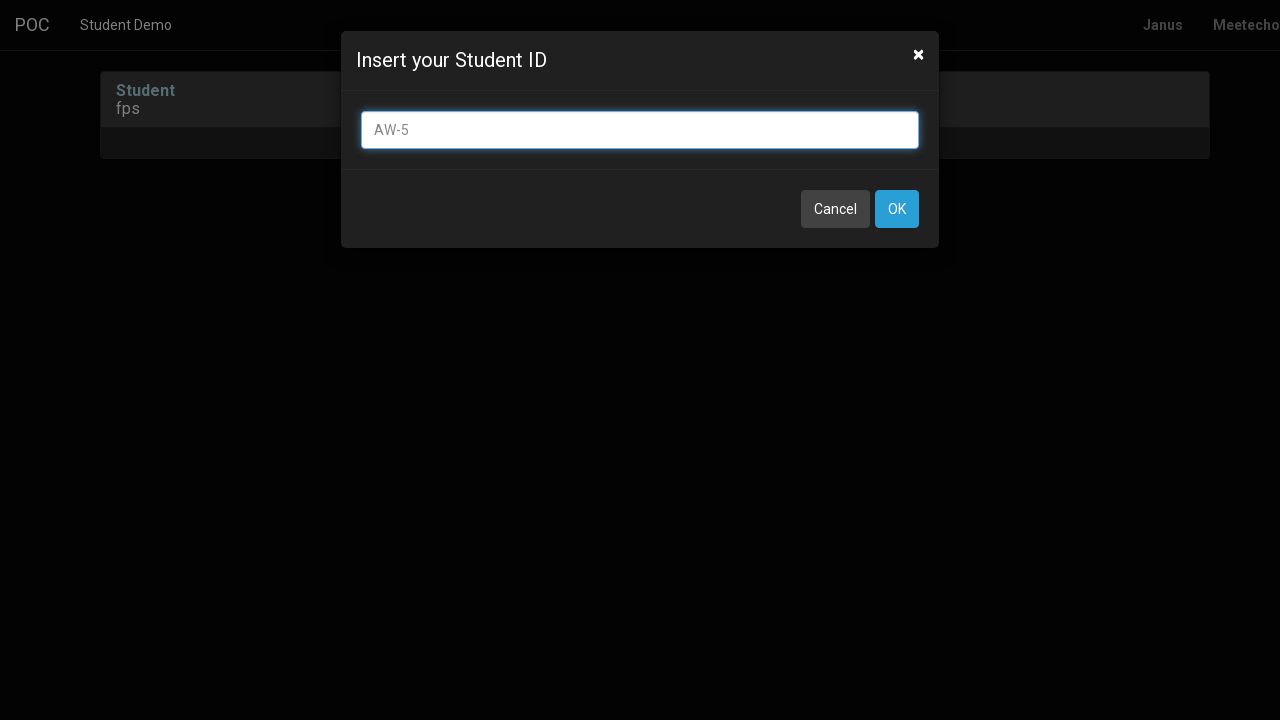

Clicked OK button to confirm student identifier at (897, 209) on button:has-text('OK')
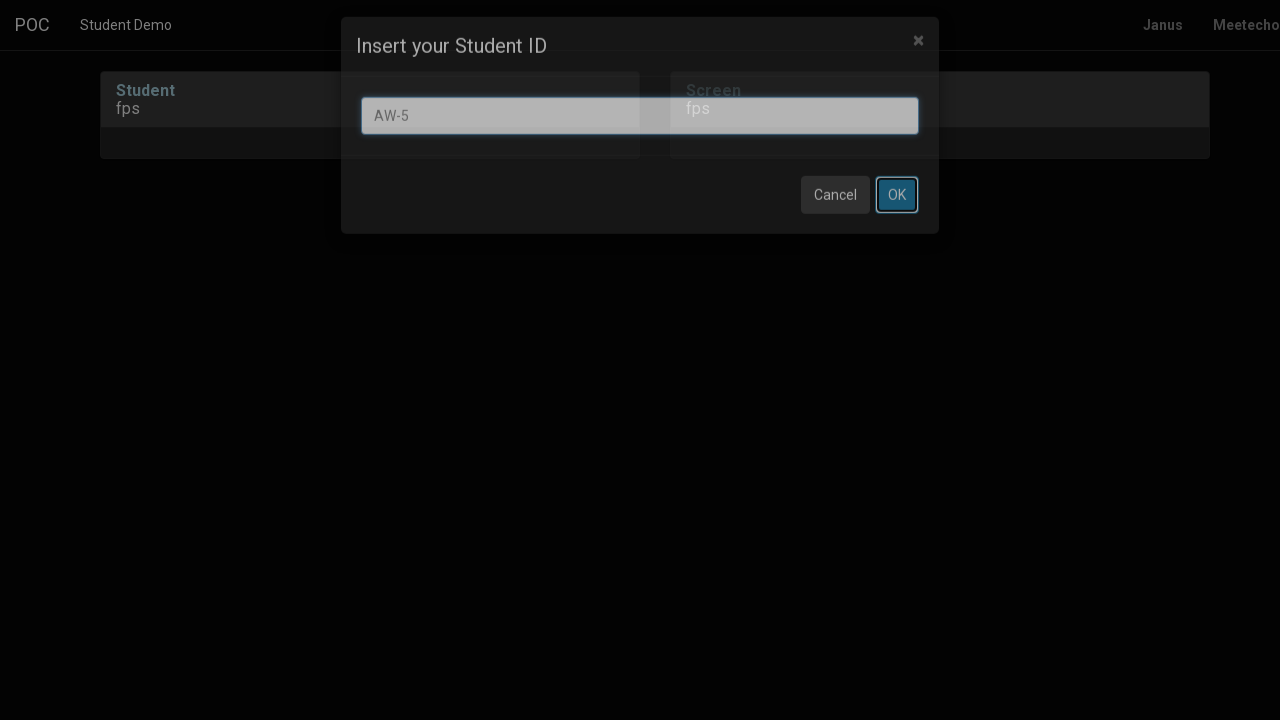

Waited 8 seconds for page to process
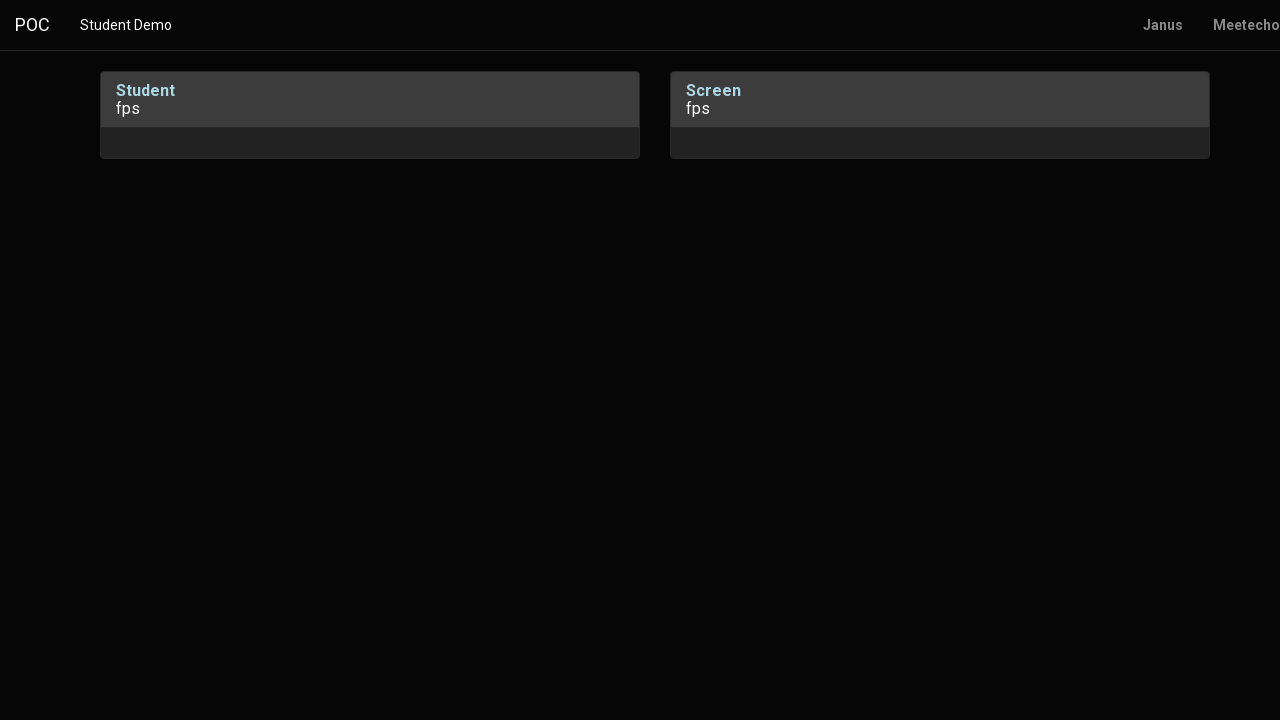

Pressed Tab key to navigate interface
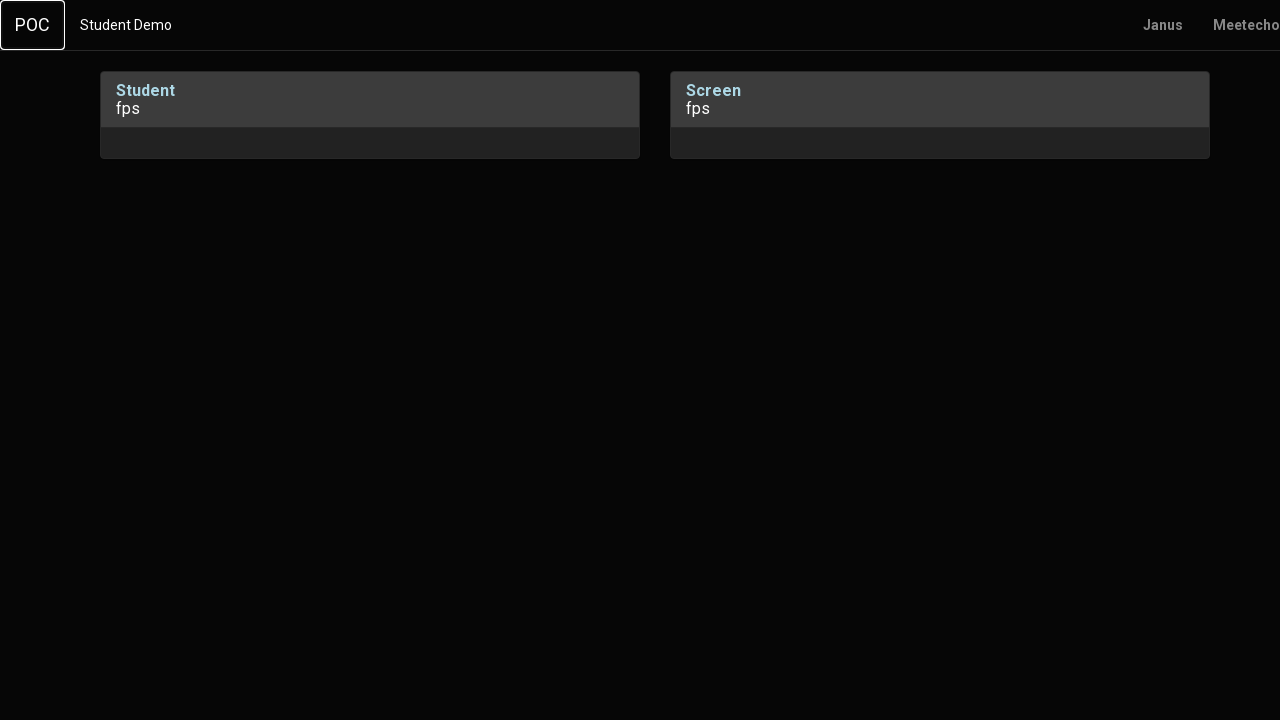

Waited 1 second before next action
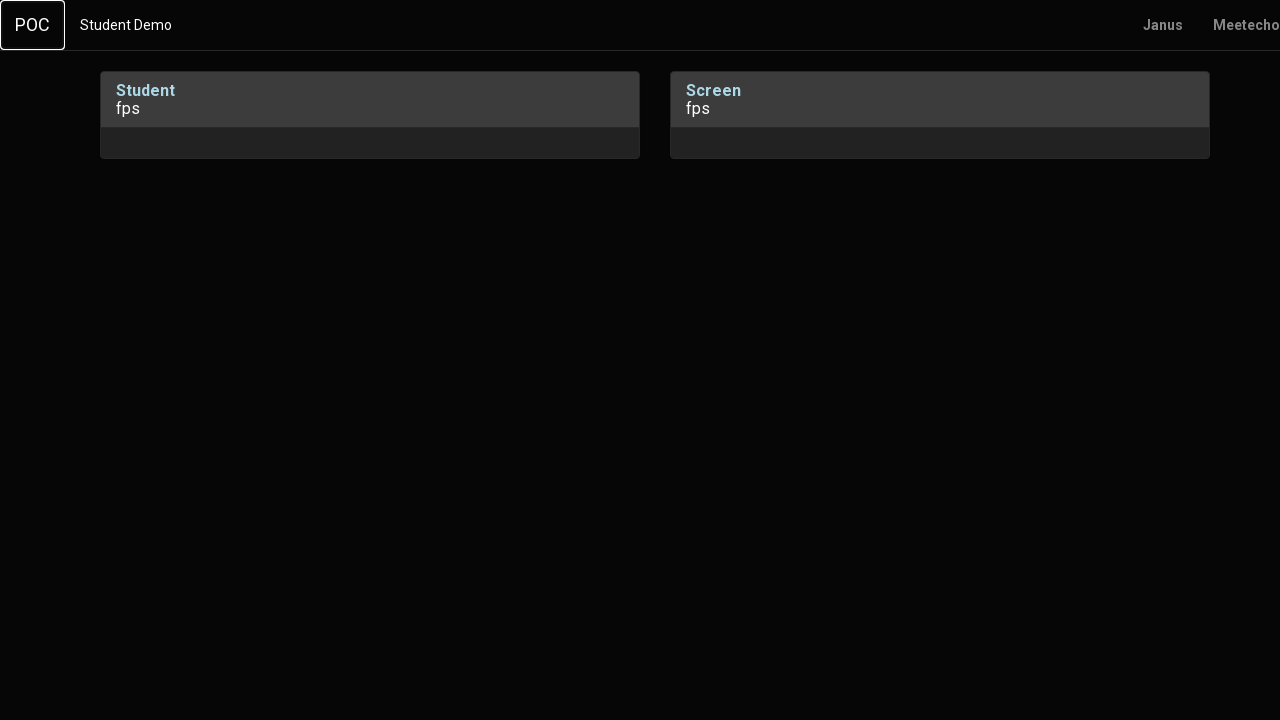

Pressed Enter key
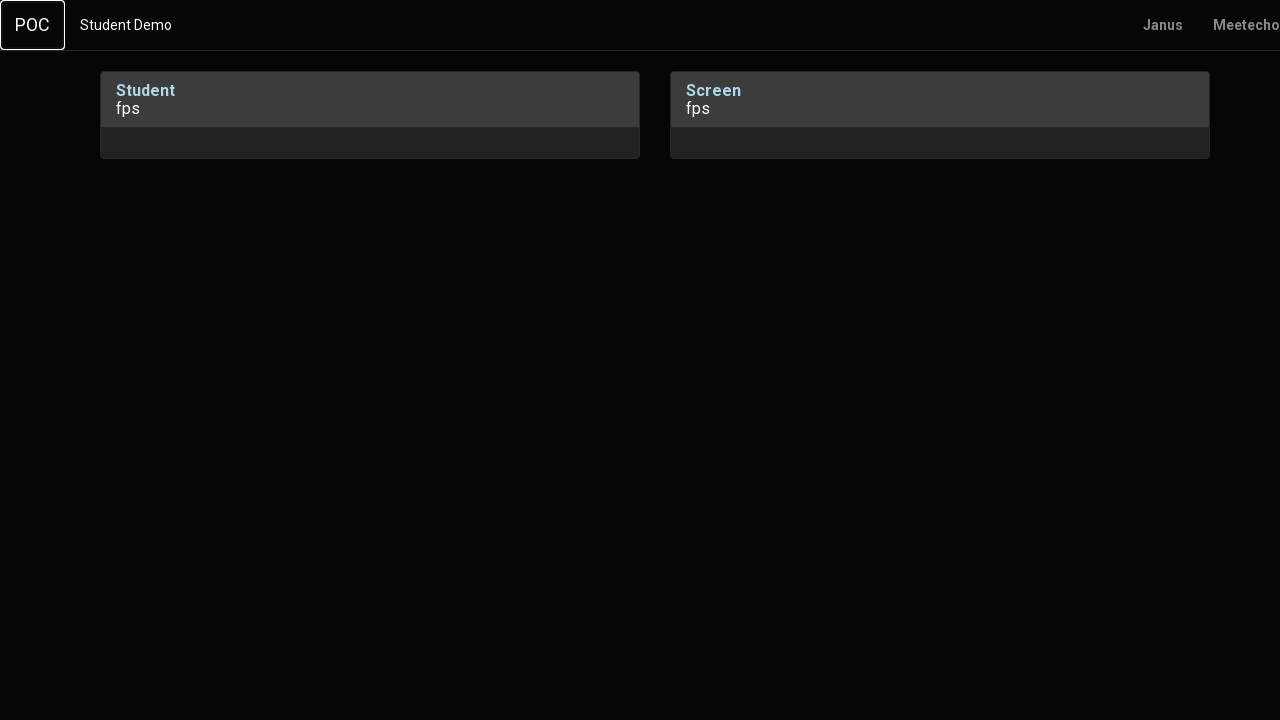

Waited 2 seconds before next action
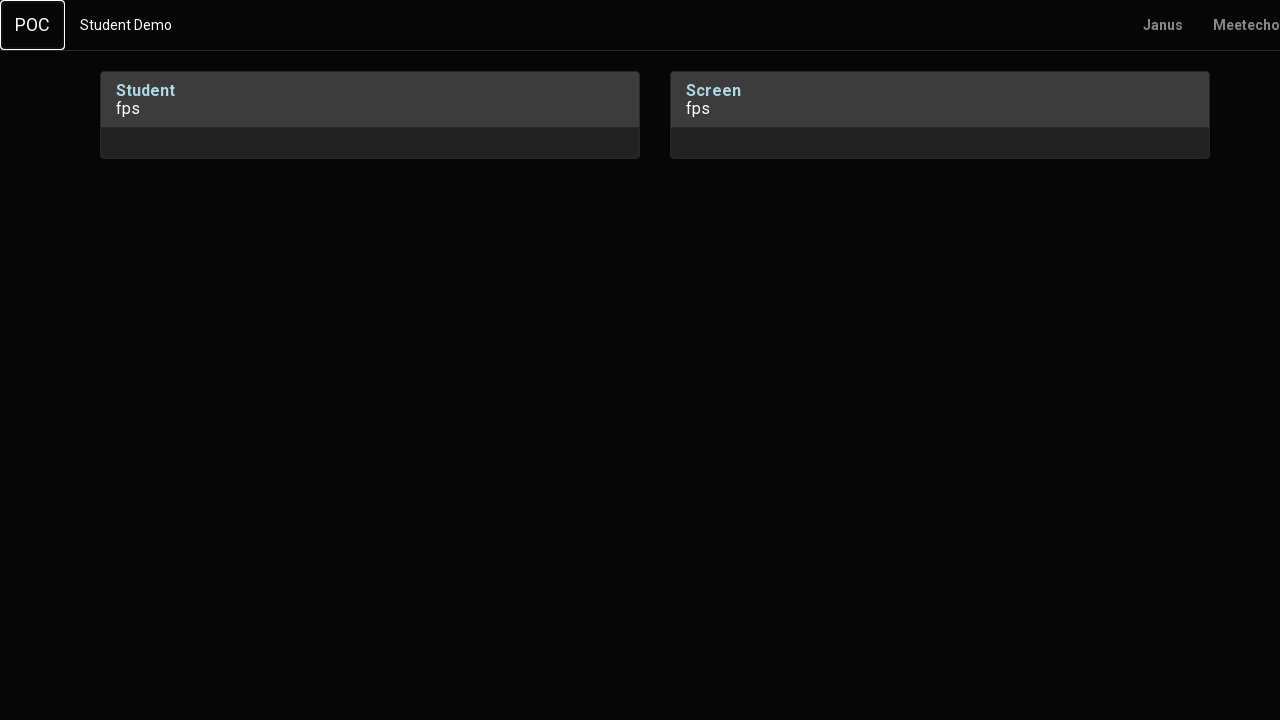

Pressed Tab key to navigate interface
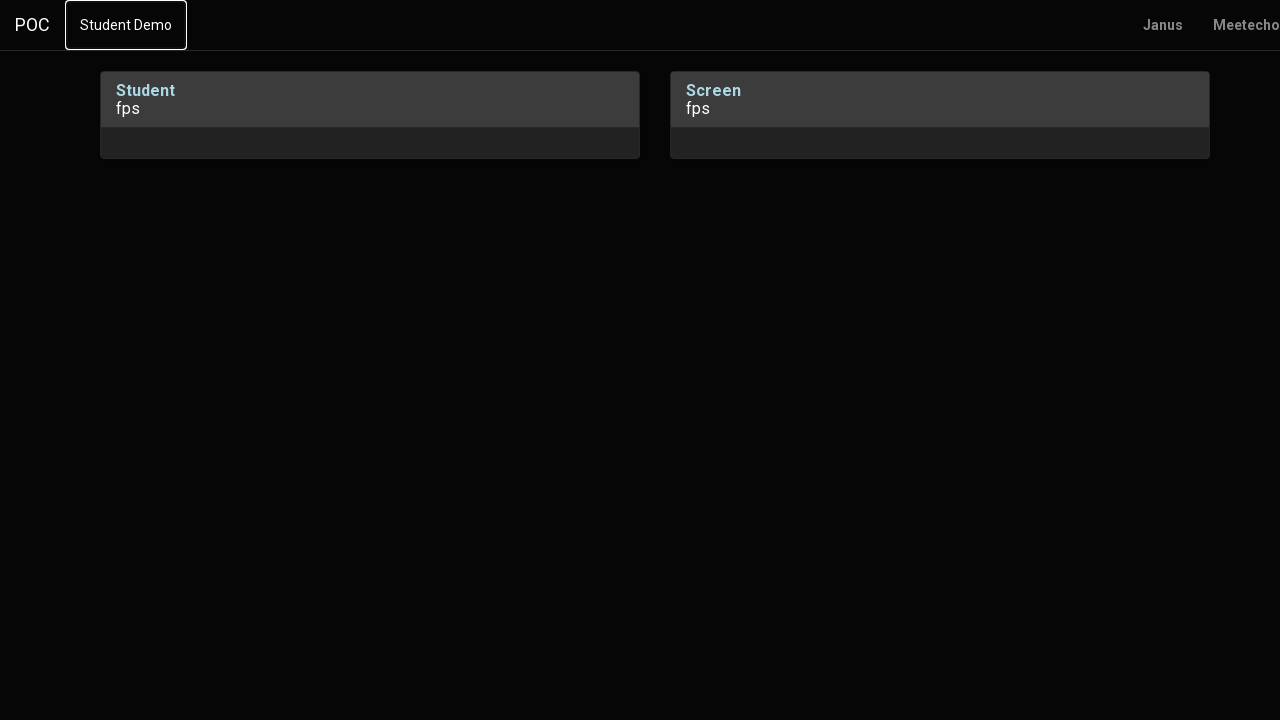

Waited 1 second before next action
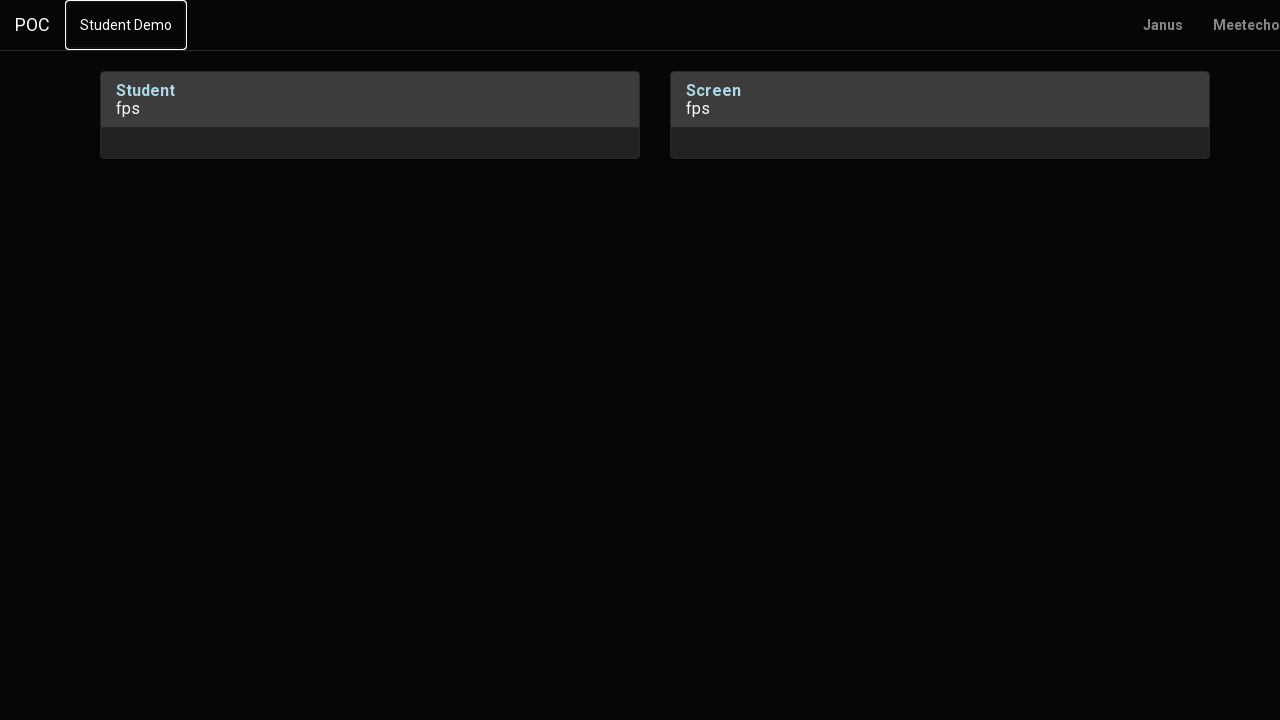

Pressed Tab key to navigate interface
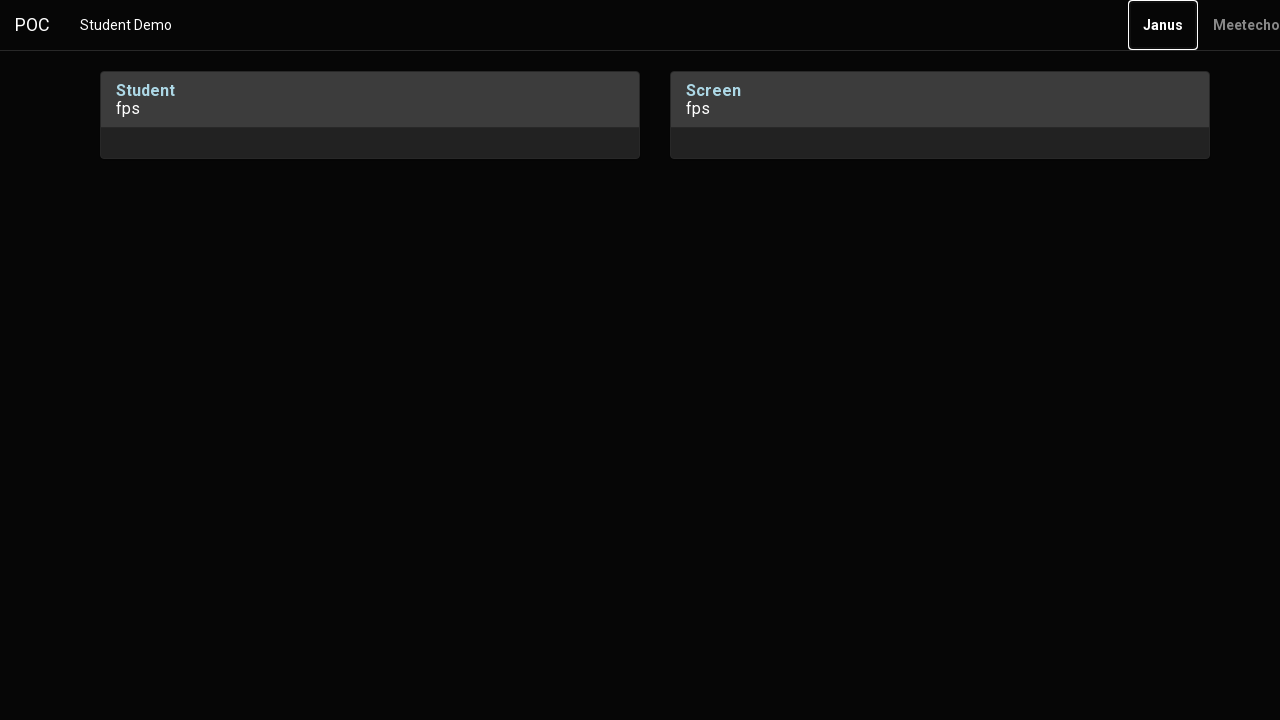

Waited 2 seconds before final action
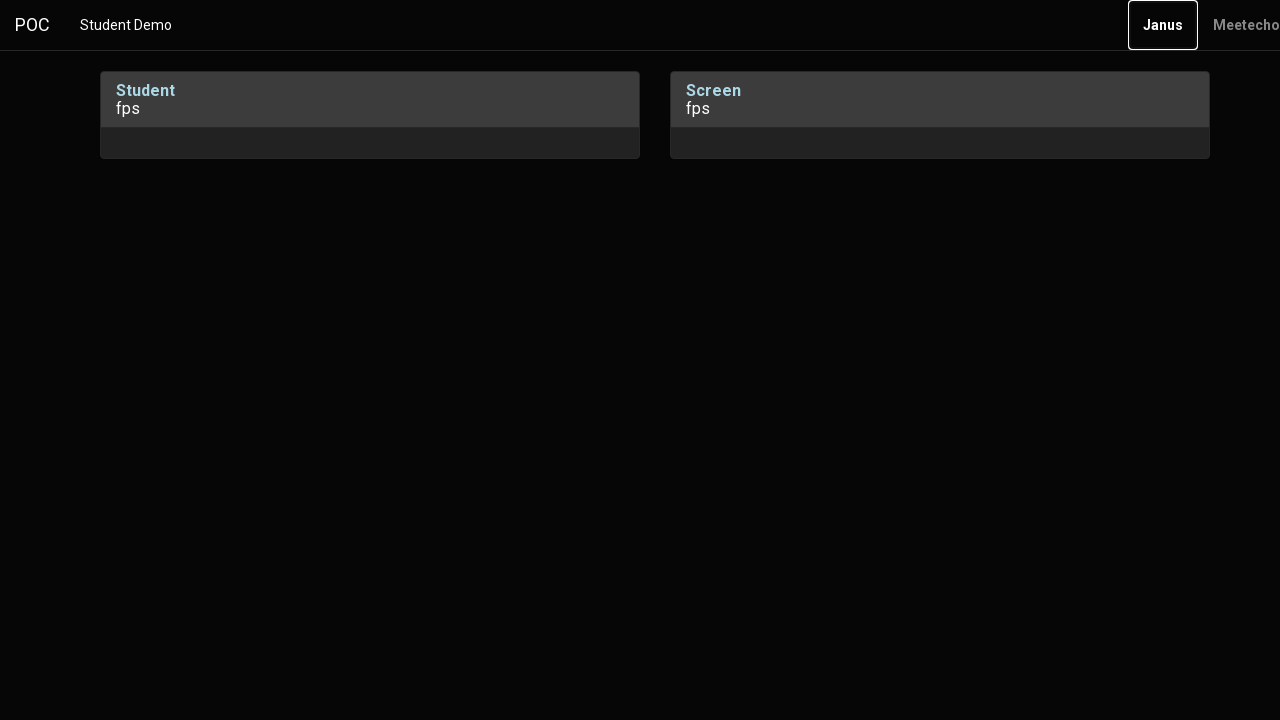

Pressed Enter key to join or confirm session
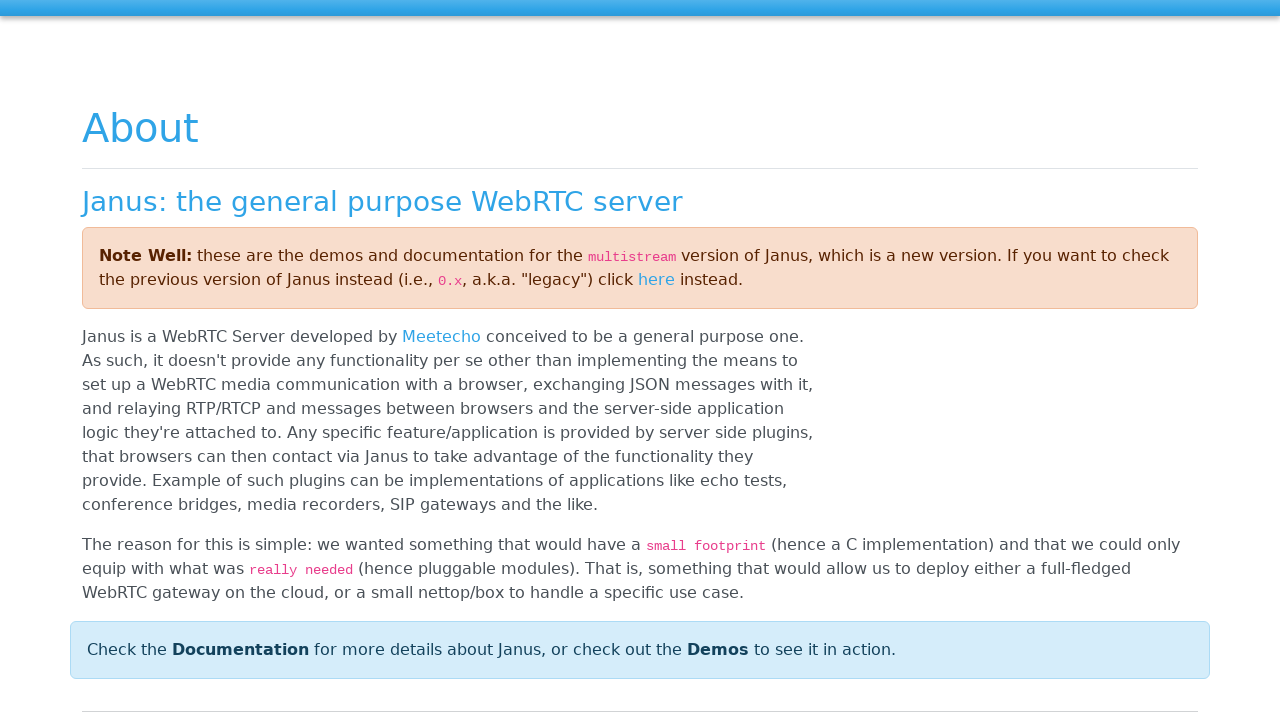

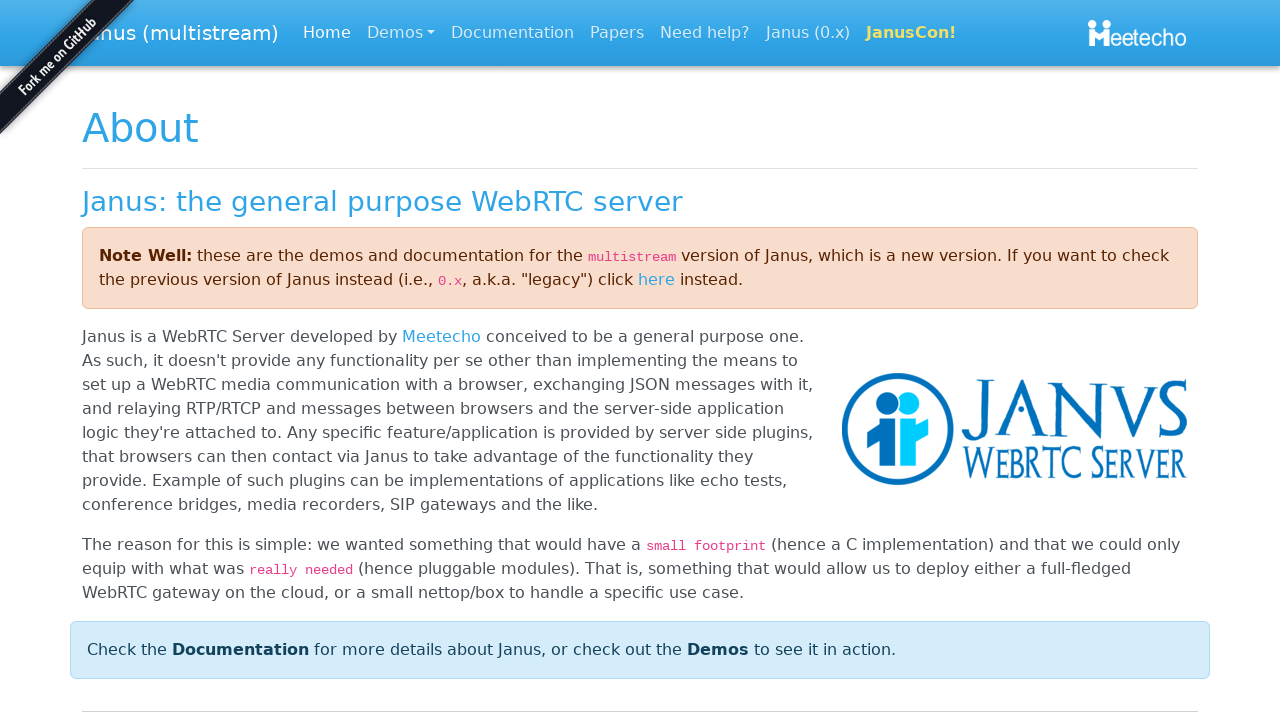